Tests searching for a customer by last name using the search input field

Starting URL: https://www.globalsqa.com/angularJs-protractor/BankingProject/#/manager

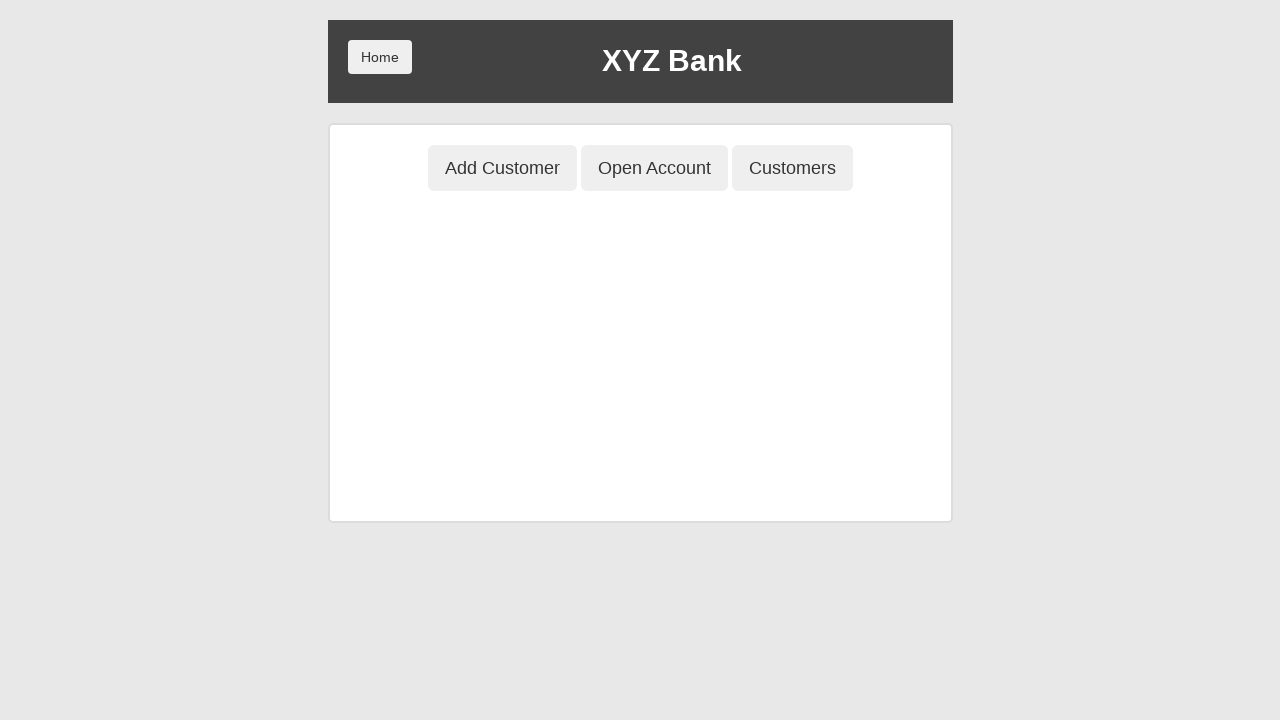

Clicked Customers button to view customer list at (792, 168) on button[ng-class='btnClass3']
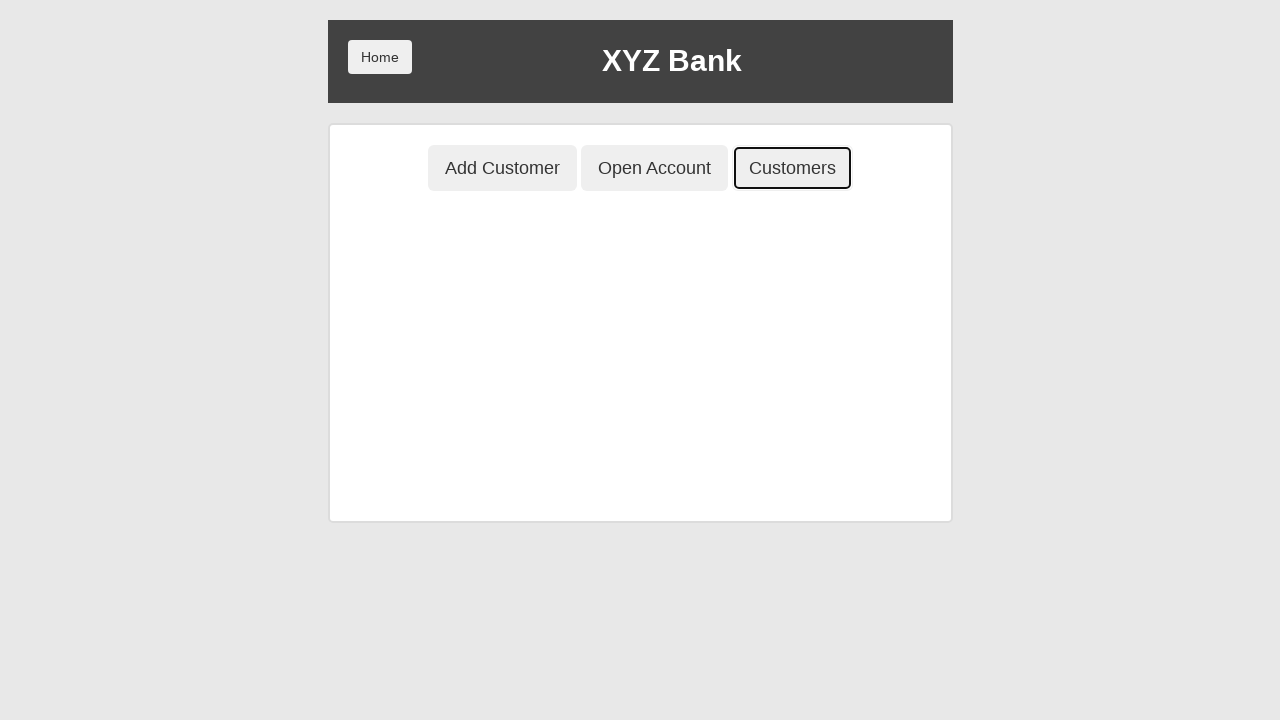

Customer table loaded
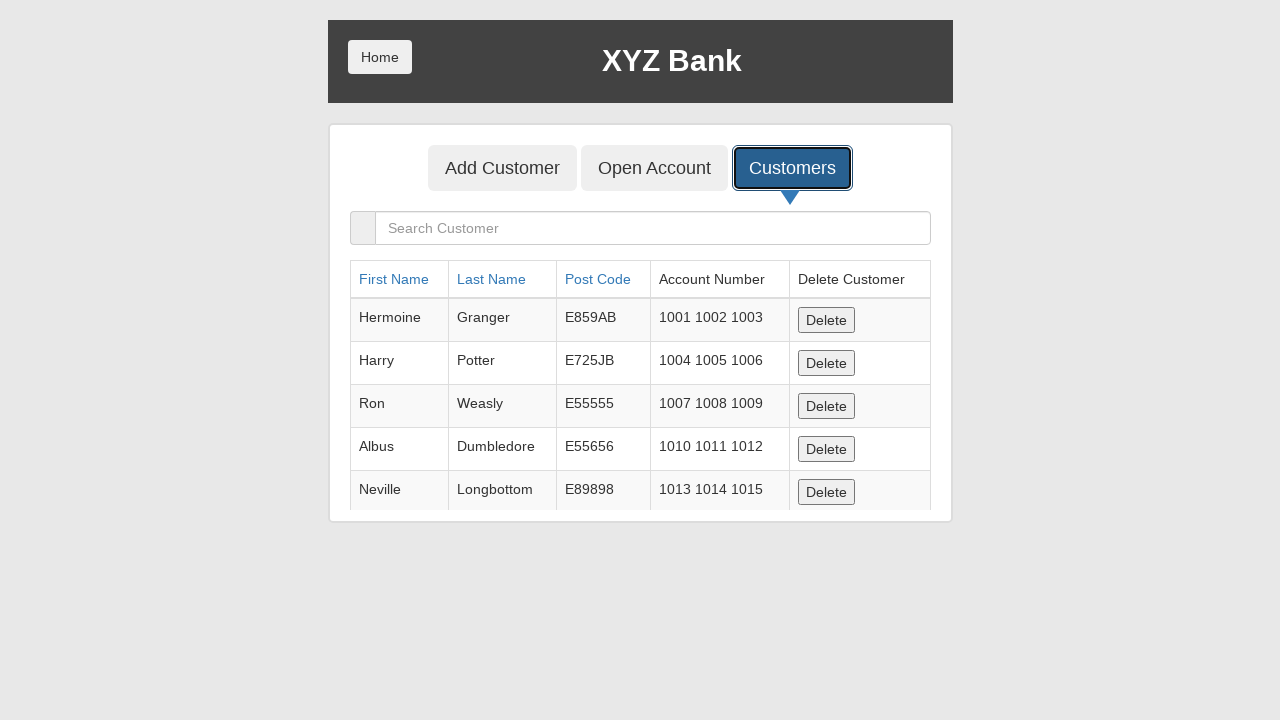

Filled search field with last name 'Potter' on input[ng-model='searchCustomer']
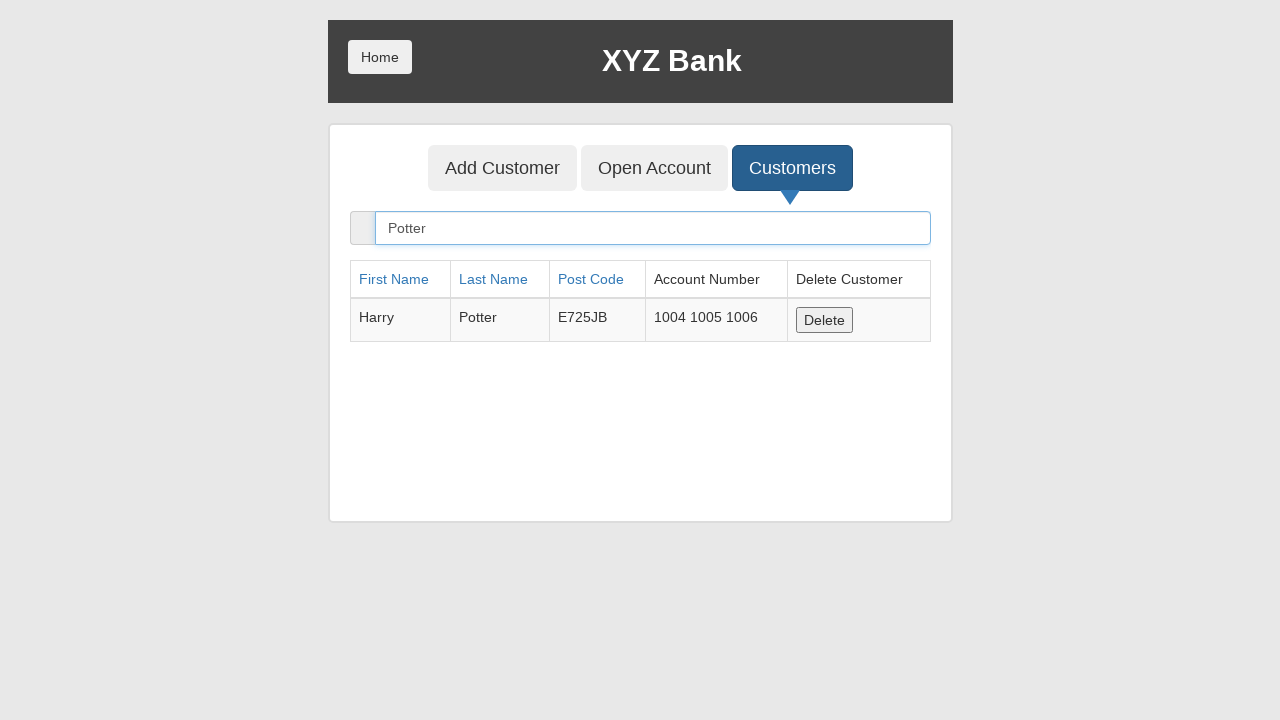

Filtered search results displayed for customer last name Potter
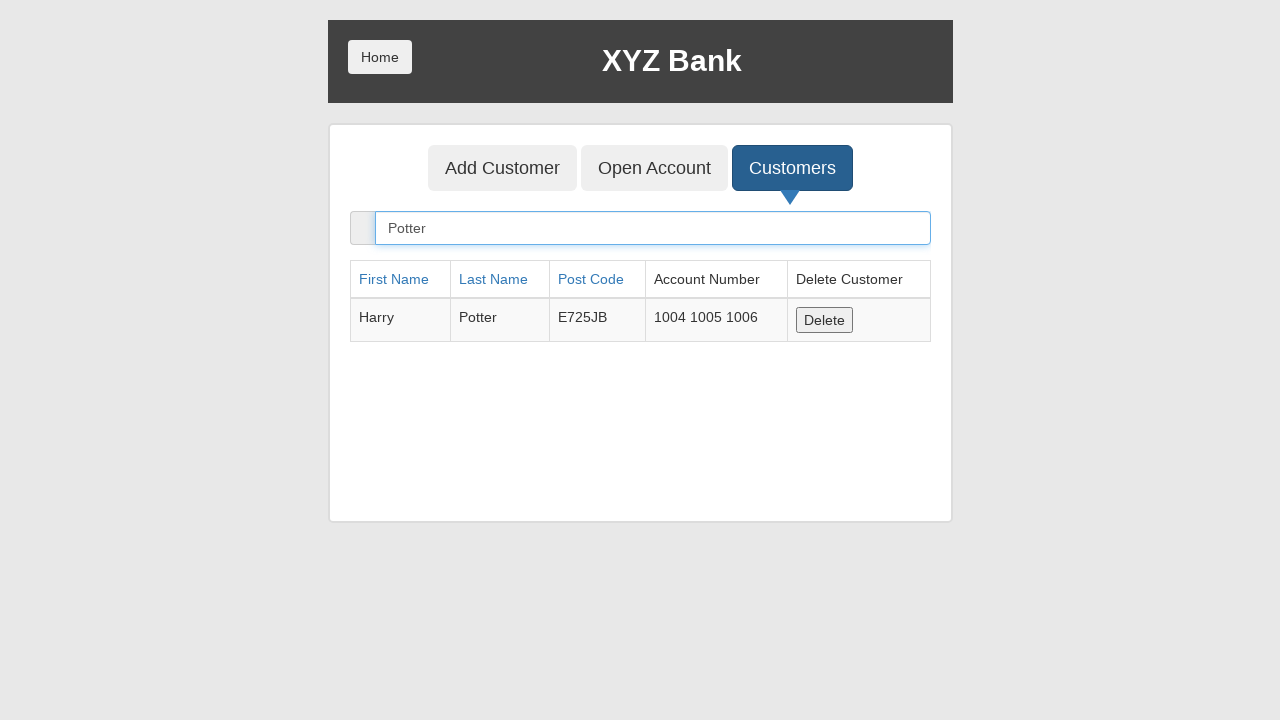

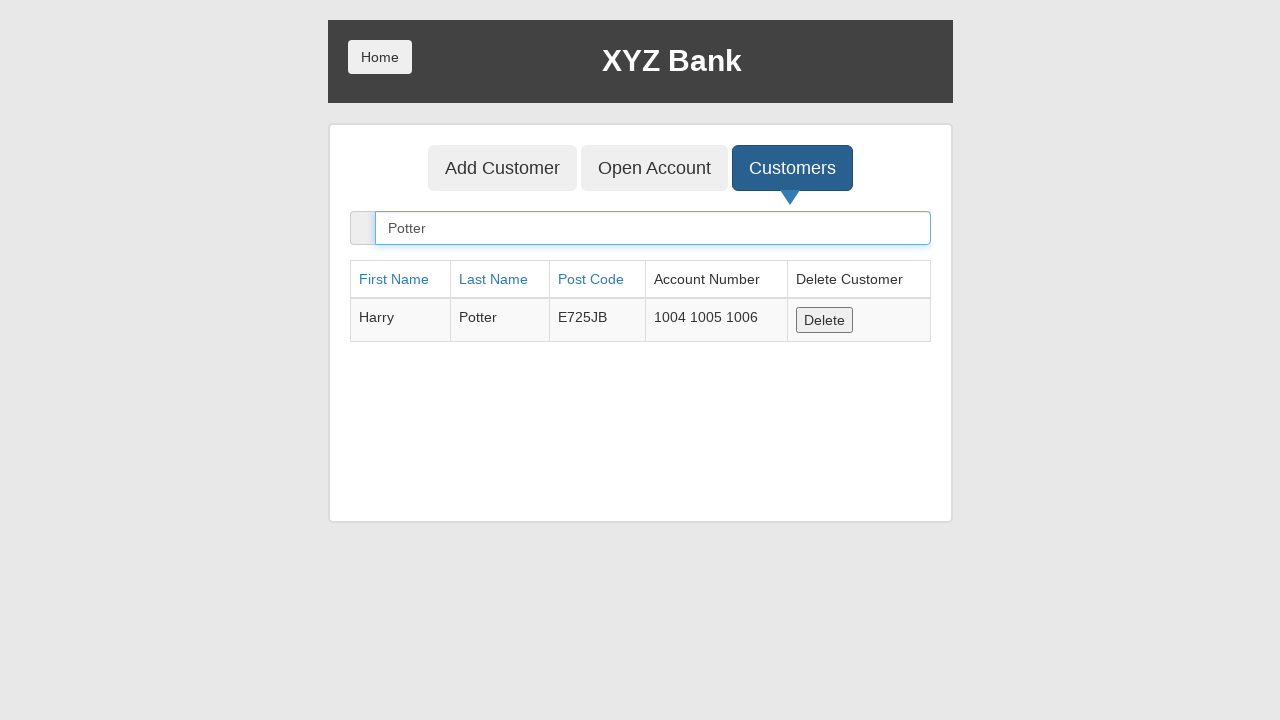